Tests JavaScript alert handling by triggering a prompt dialog, entering text, and verifying the entered text is displayed on the page

Starting URL: https://www.lambdatest.com/selenium-playground/javascript-alert-box-demo

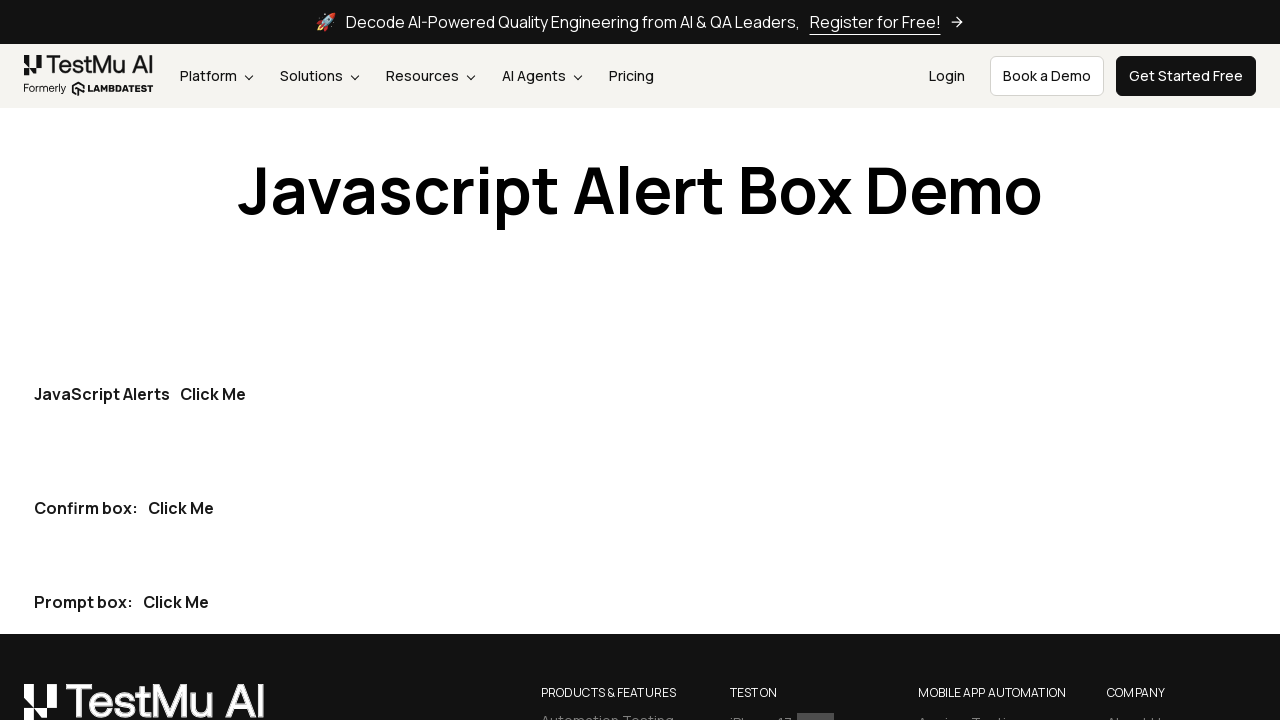

Set up dialog handler to accept prompt with 'TestUser123'
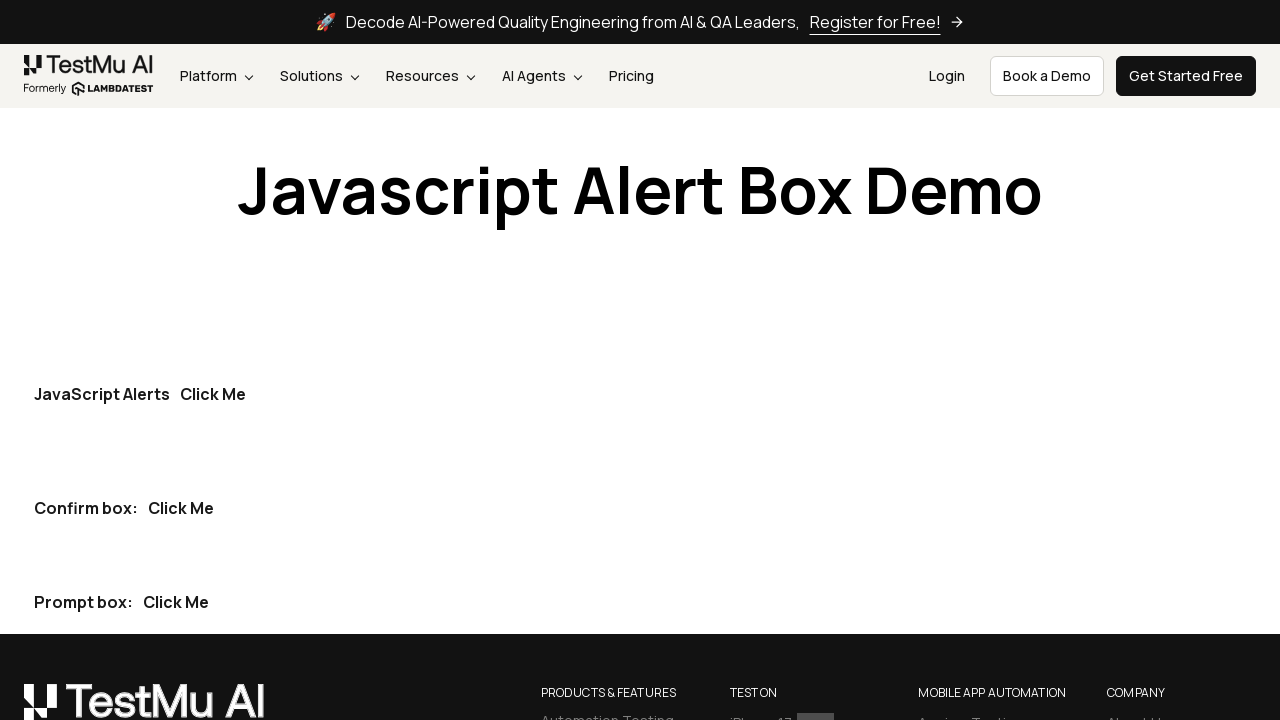

Clicked the third 'Click Me' button to trigger prompt dialog at (176, 602) on button:has-text('Click Me') >> nth=2
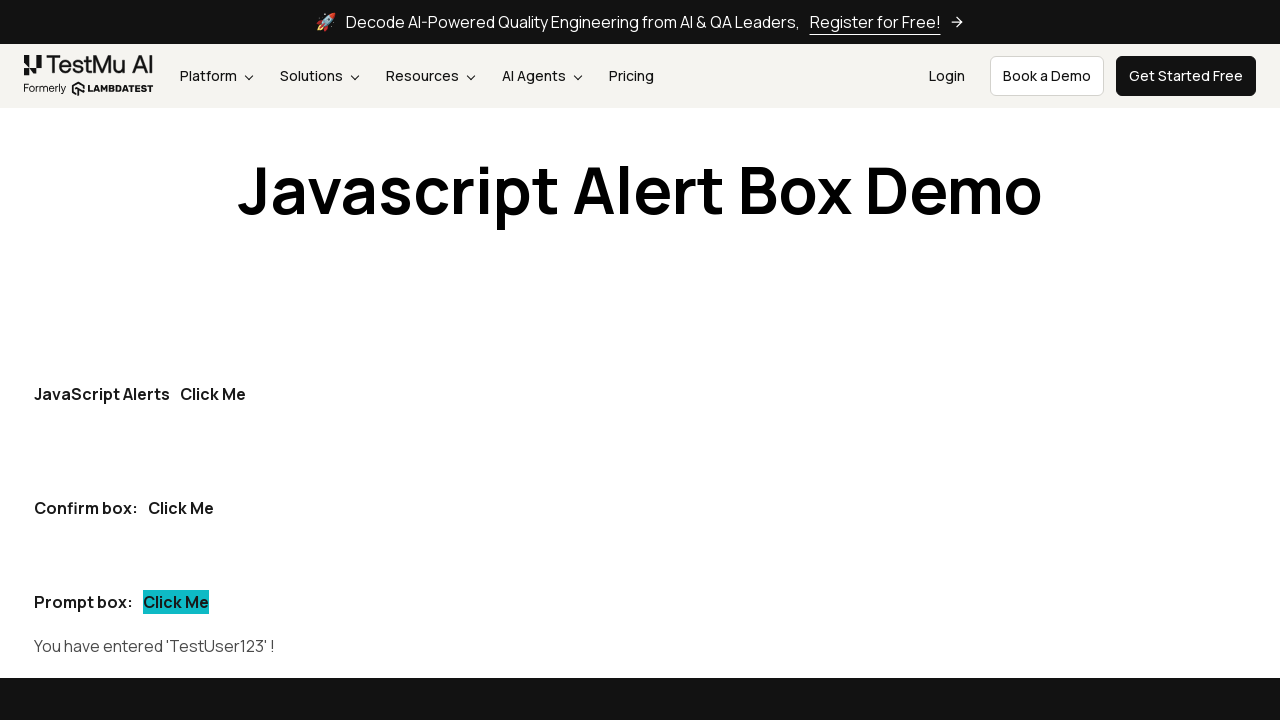

Verified that 'TestUser123' is displayed in the prompt demo element
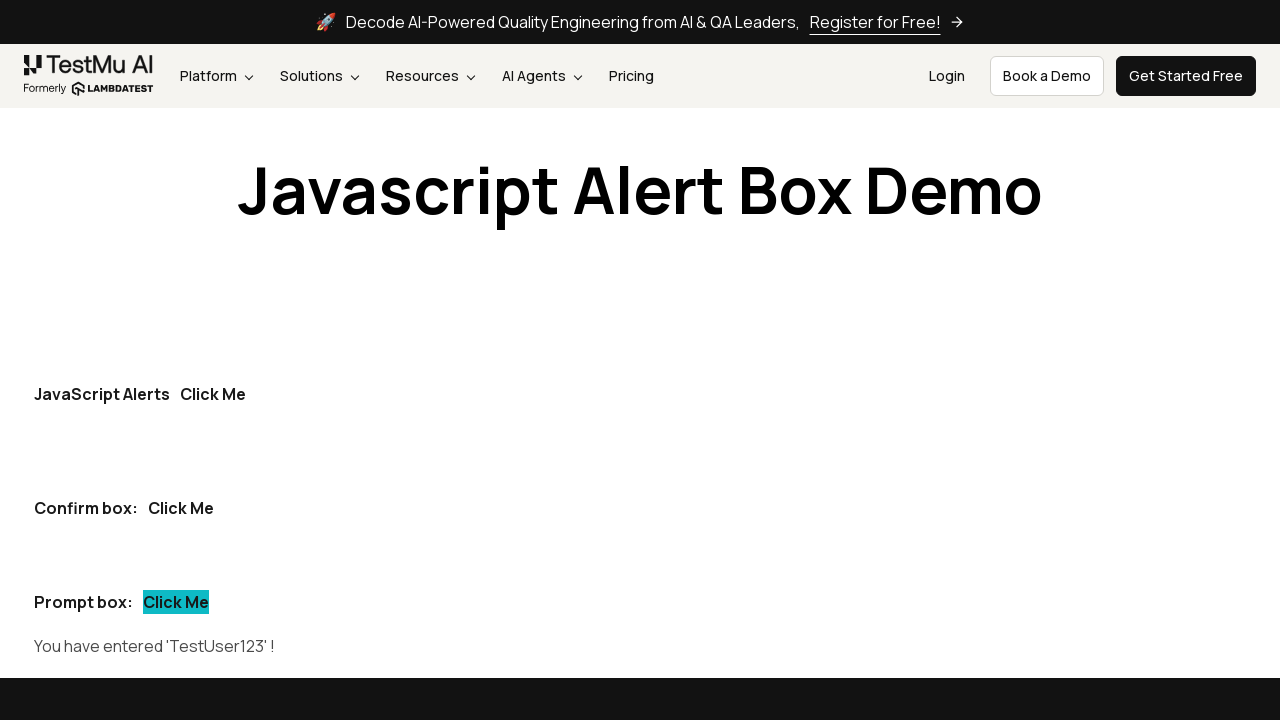

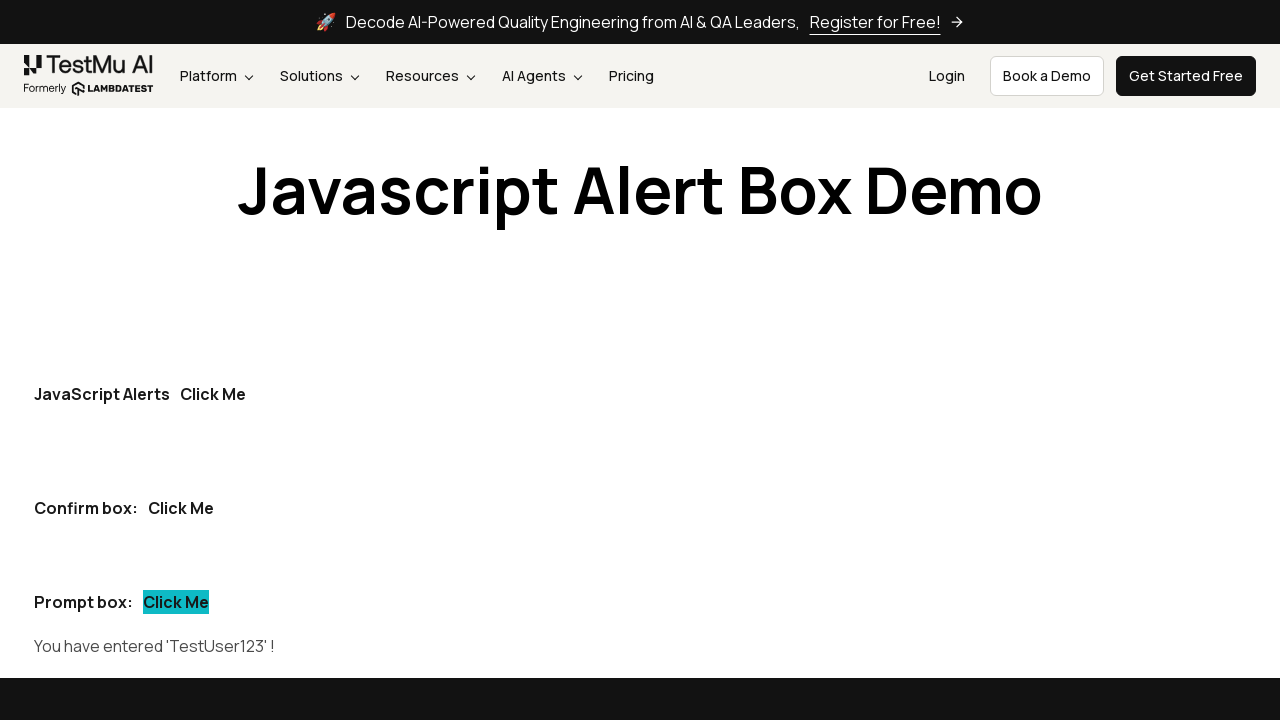